Tests clicking a sequence of buttons in order with additional wait configurations, verifying the success and reset messages appear correctly.

Starting URL: https://pragmatictesters.github.io/selenium-synchronization/buttons.html

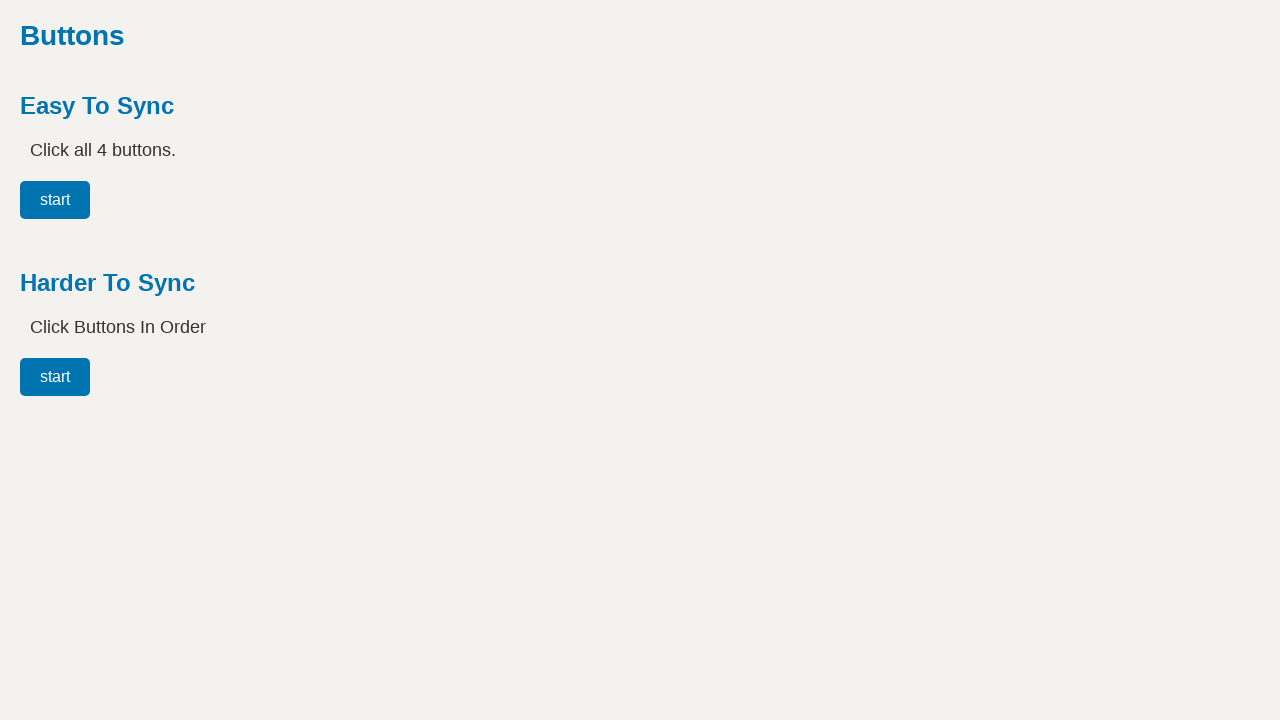

Navigated to buttons synchronization test page
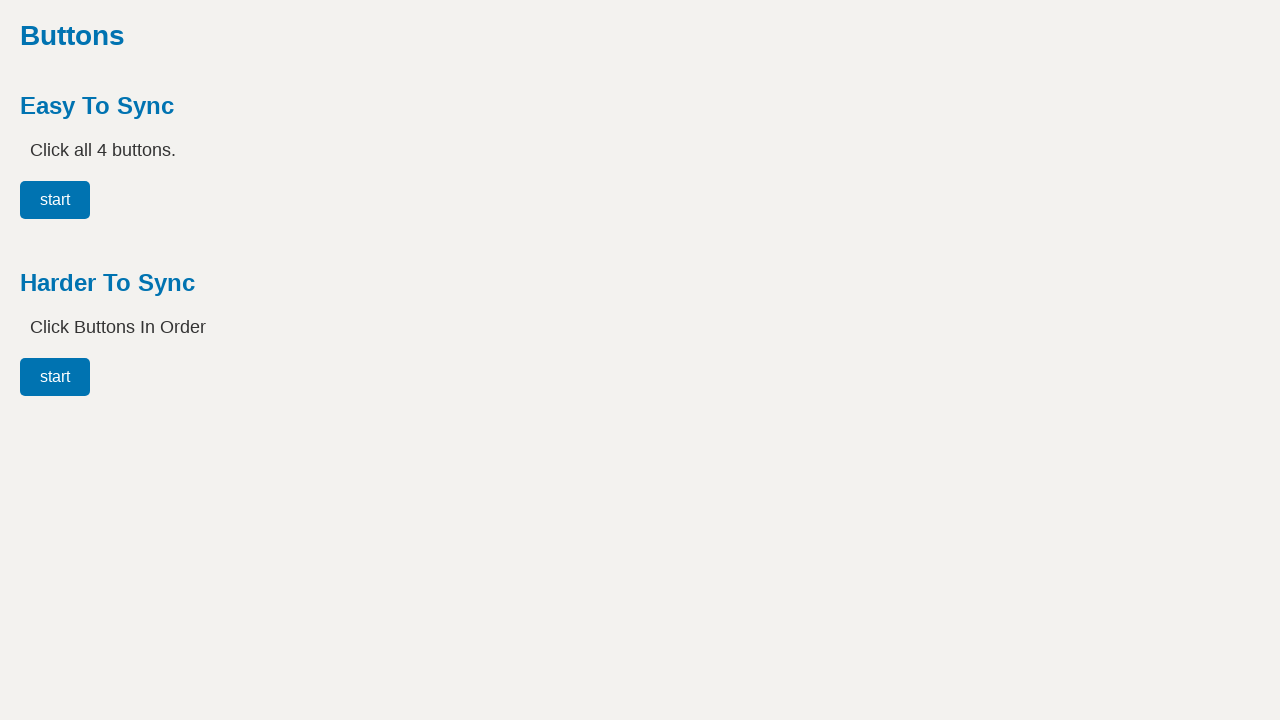

Clicked the Start button at (55, 377) on #button00
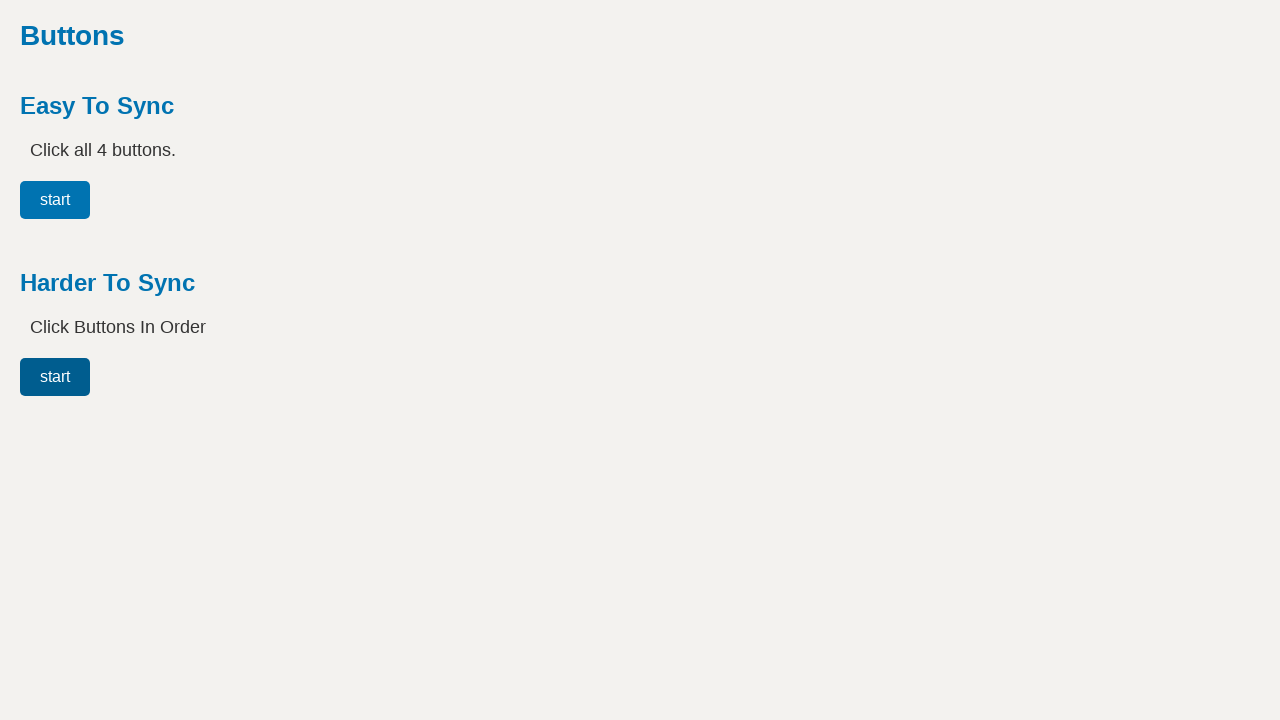

Clicked the One button at (135, 377) on #button01
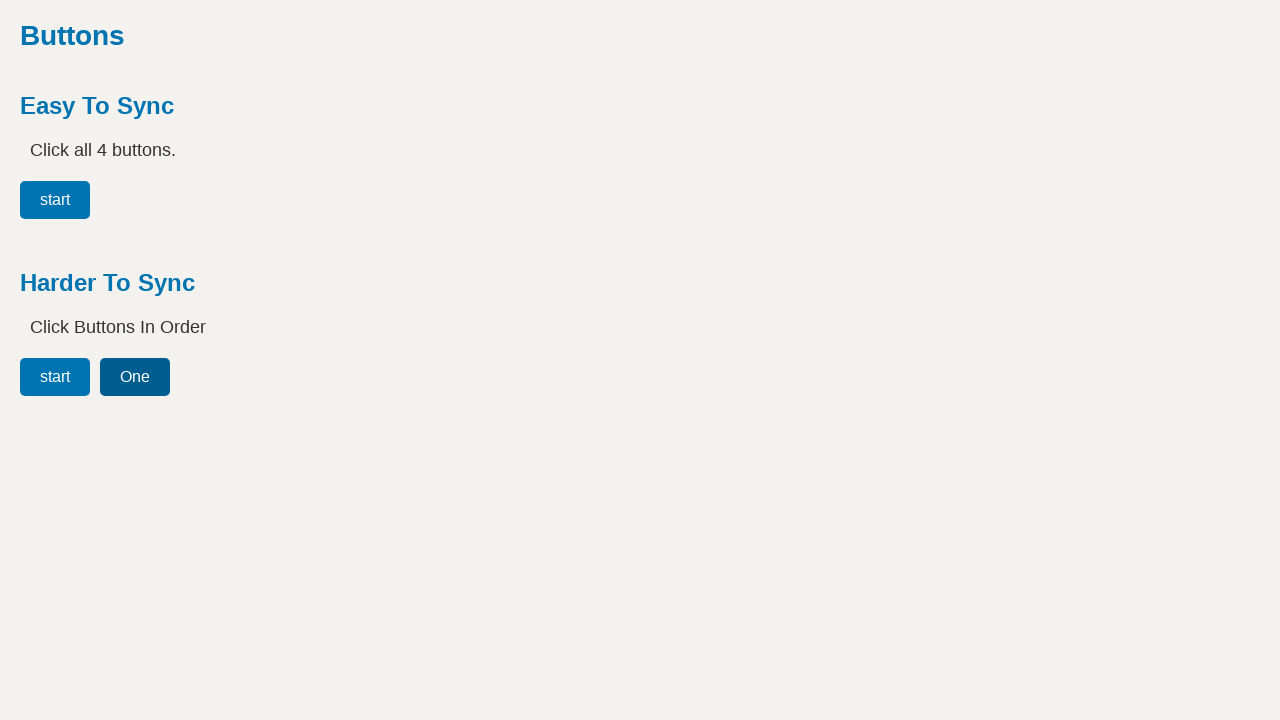

Clicked the Two button at (215, 377) on #button02
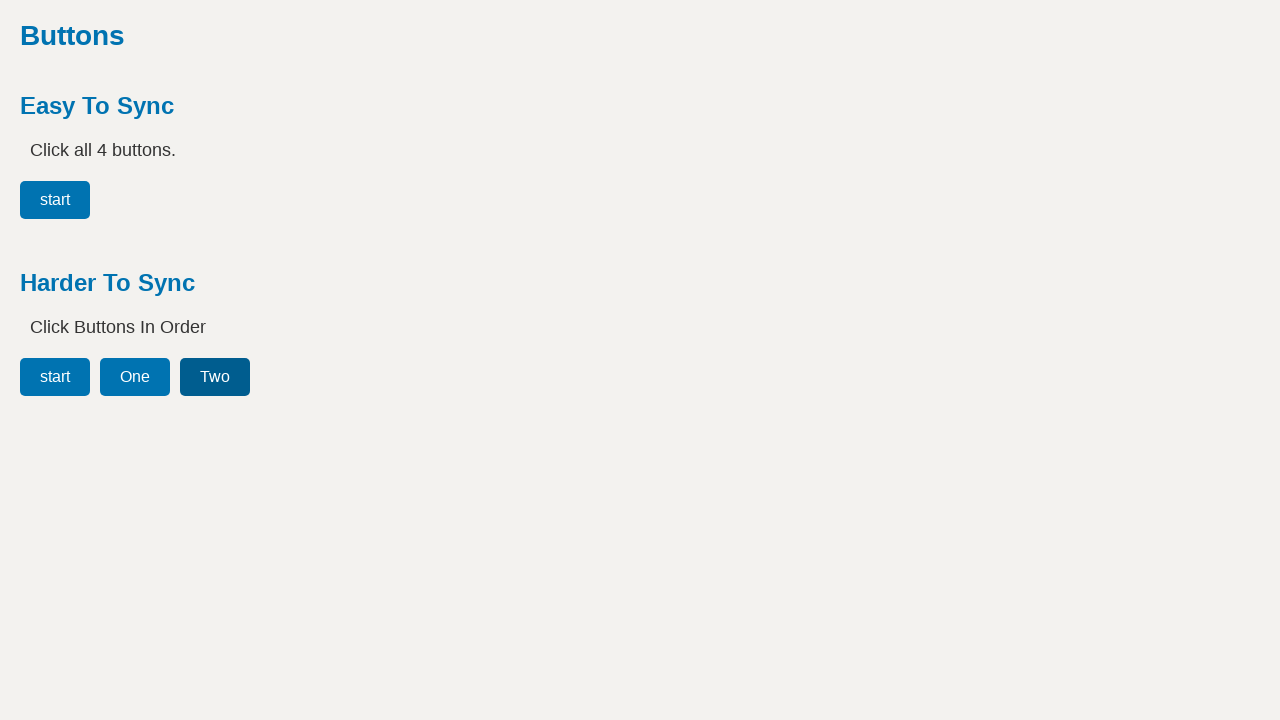

Clicked the Three button at (301, 377) on #button03
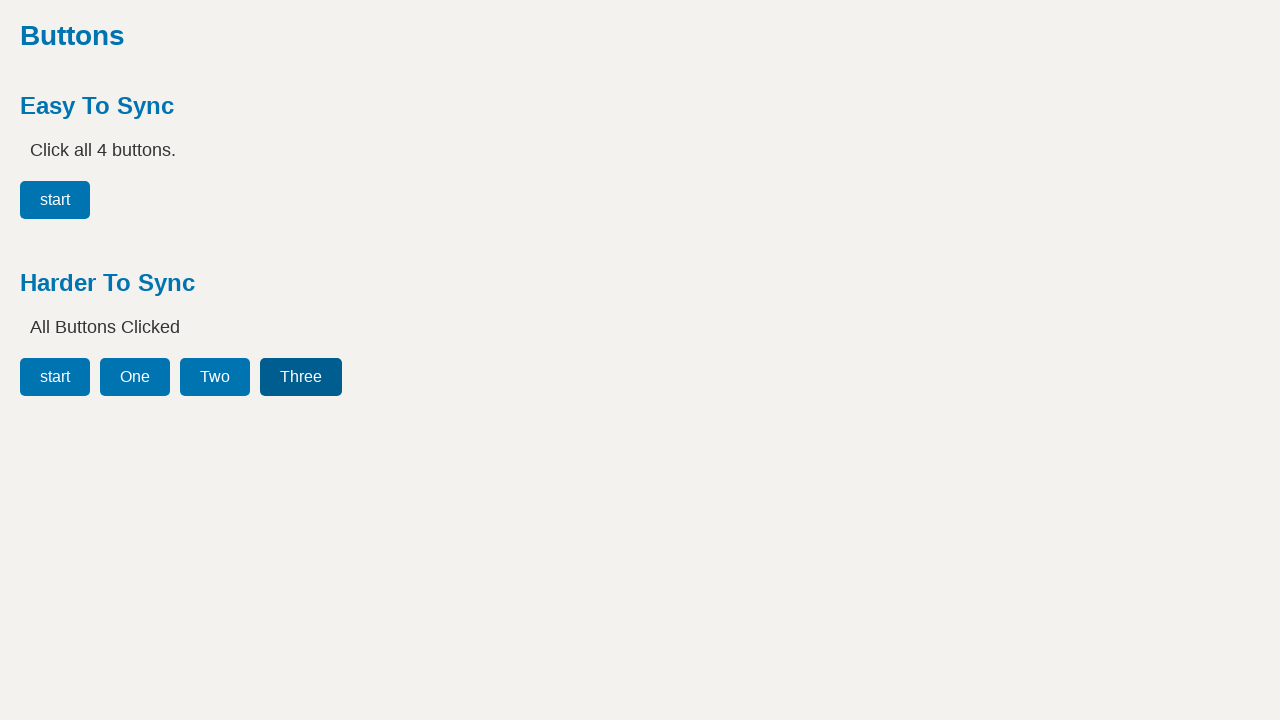

Verified 'All Buttons Clicked' message appeared
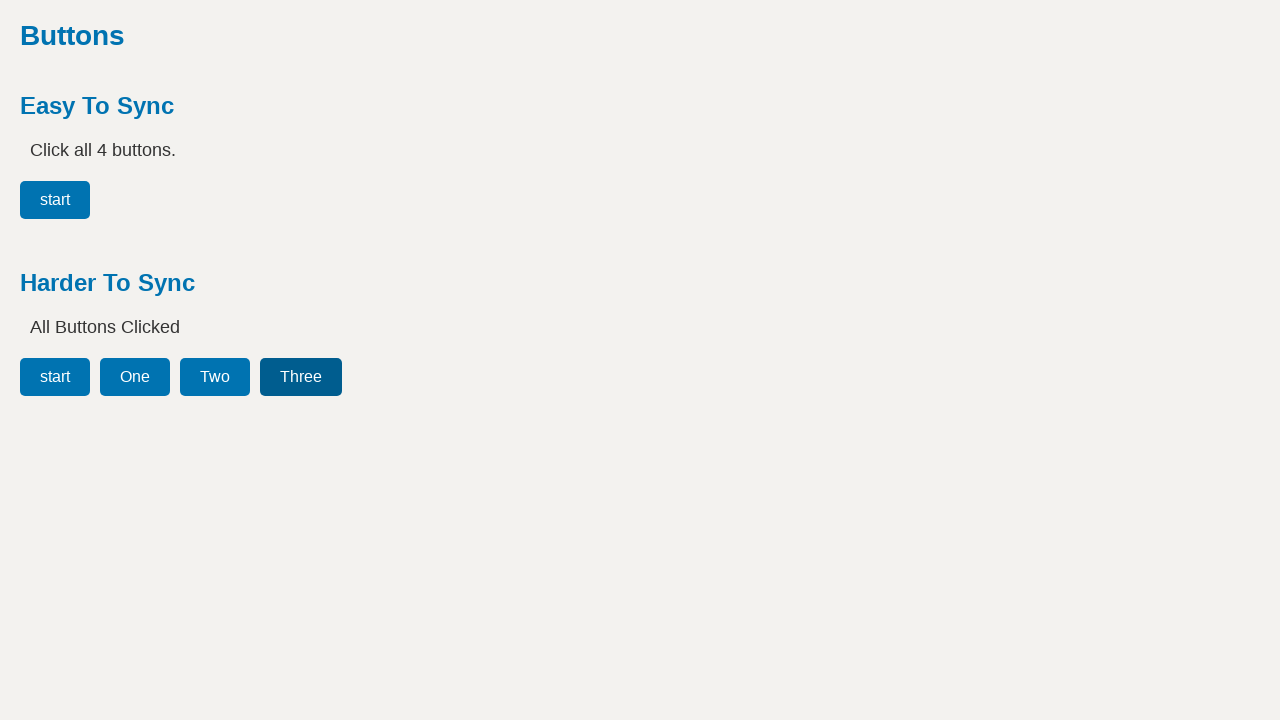

Verified message reset to 'Click Buttons In Order'
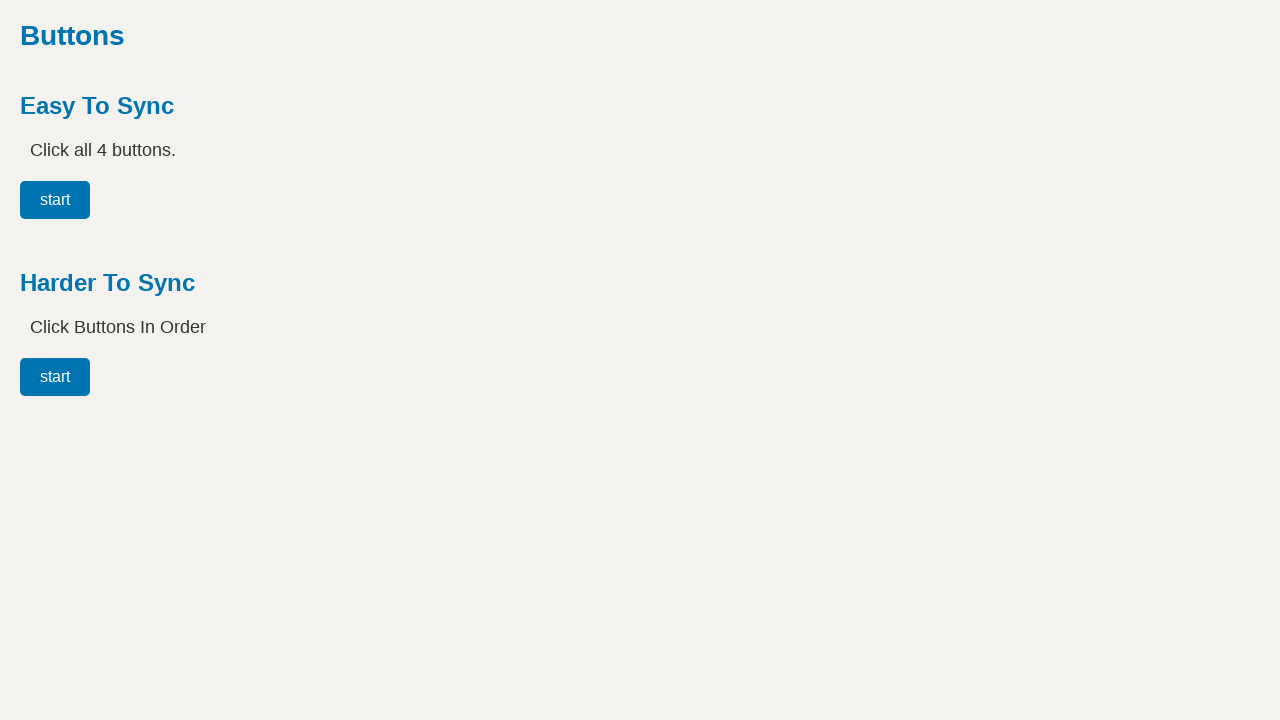

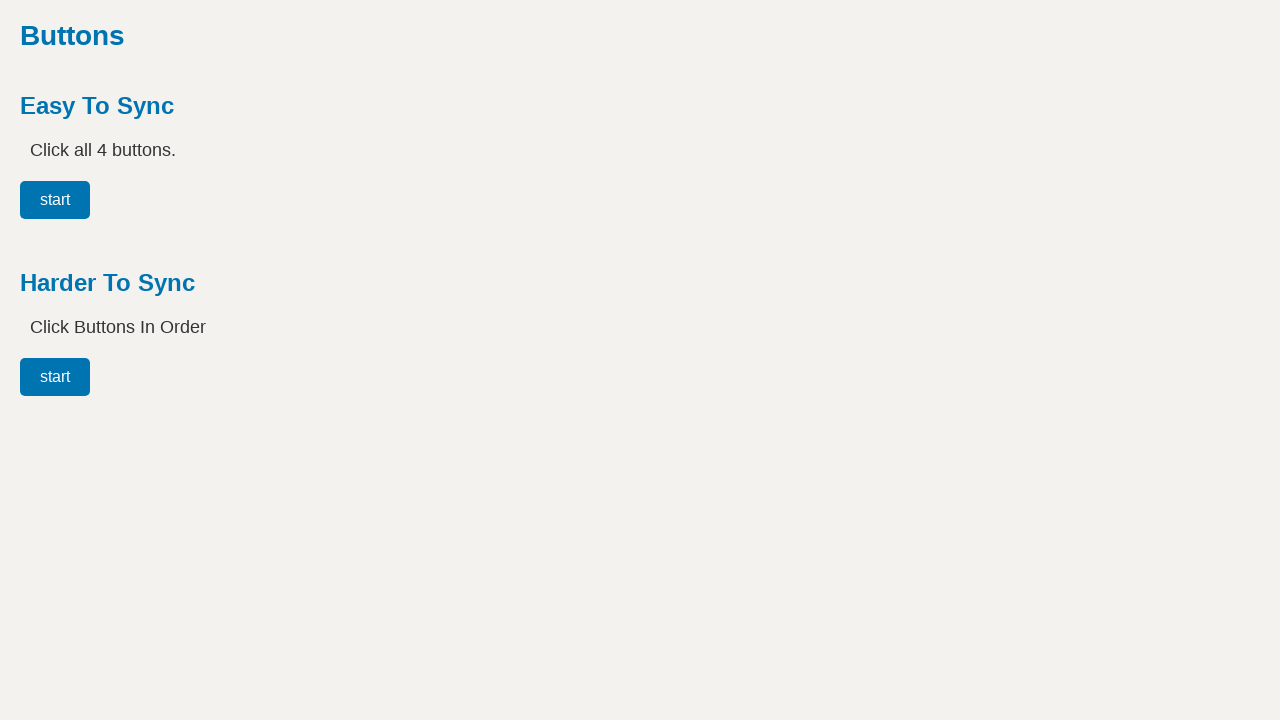